Tests horizontal slider by sending arrow key presses to change the slider value

Starting URL: https://the-internet.herokuapp.com/horizontal_slider

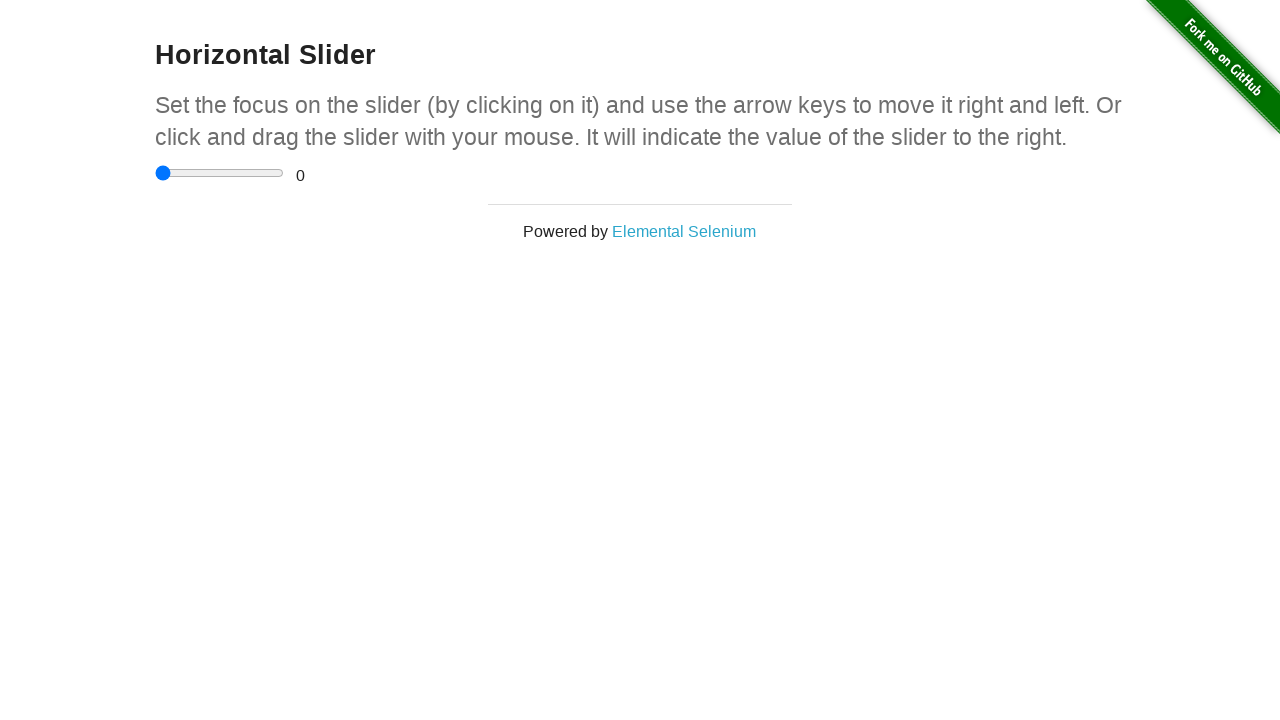

Located horizontal slider element
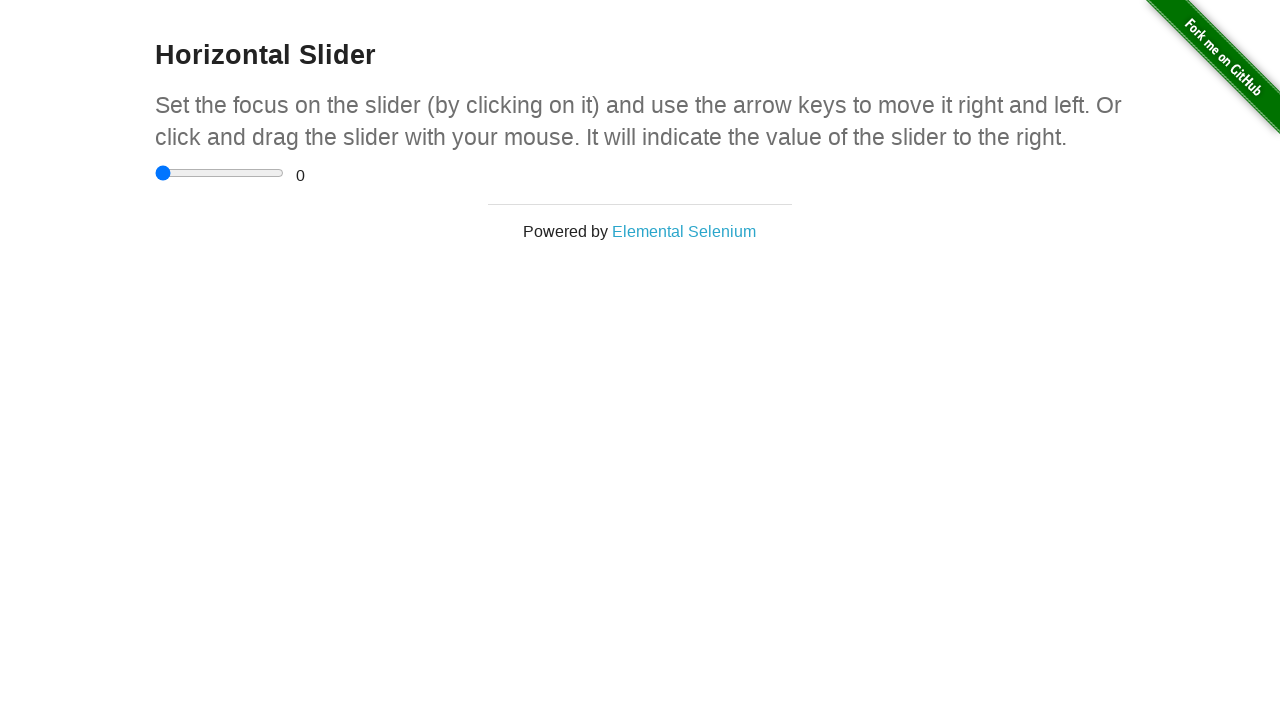

Pressed ArrowRight on slider (1st press) on xpath=//*[@id='content']/div/div/input
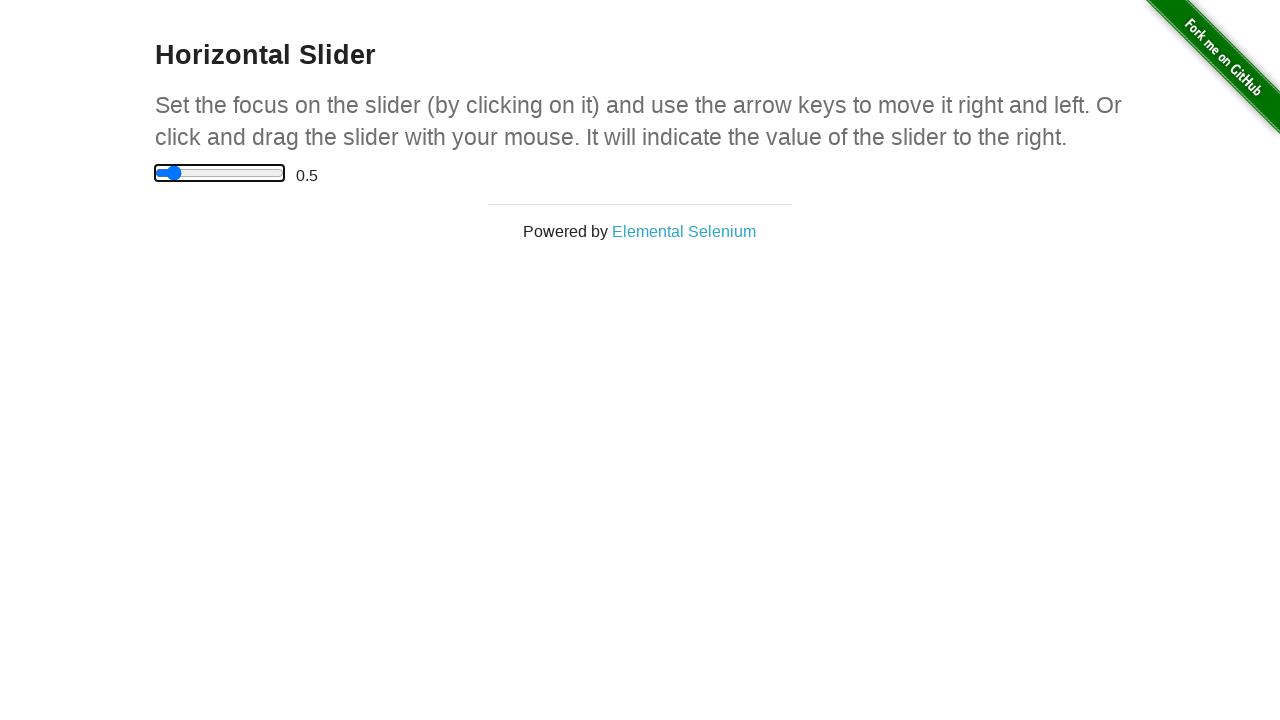

Pressed ArrowRight on slider (2nd press) on xpath=//*[@id='content']/div/div/input
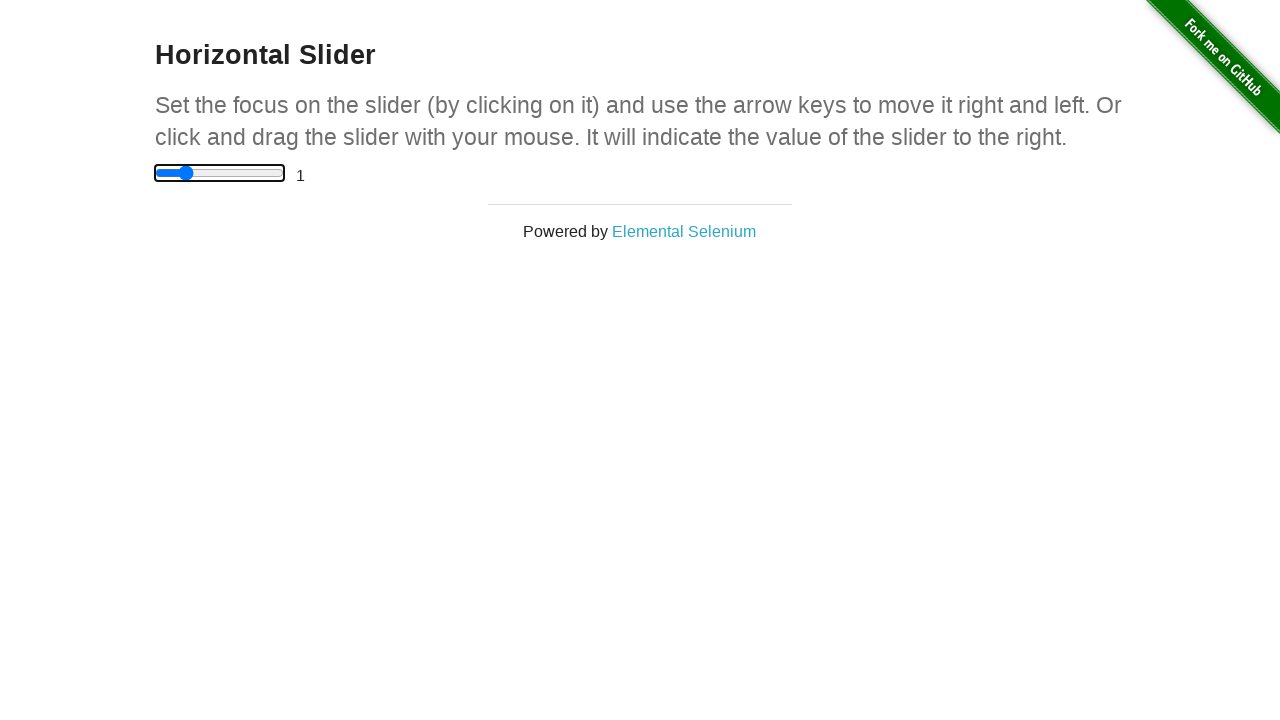

Pressed ArrowRight on slider (3rd press) on xpath=//*[@id='content']/div/div/input
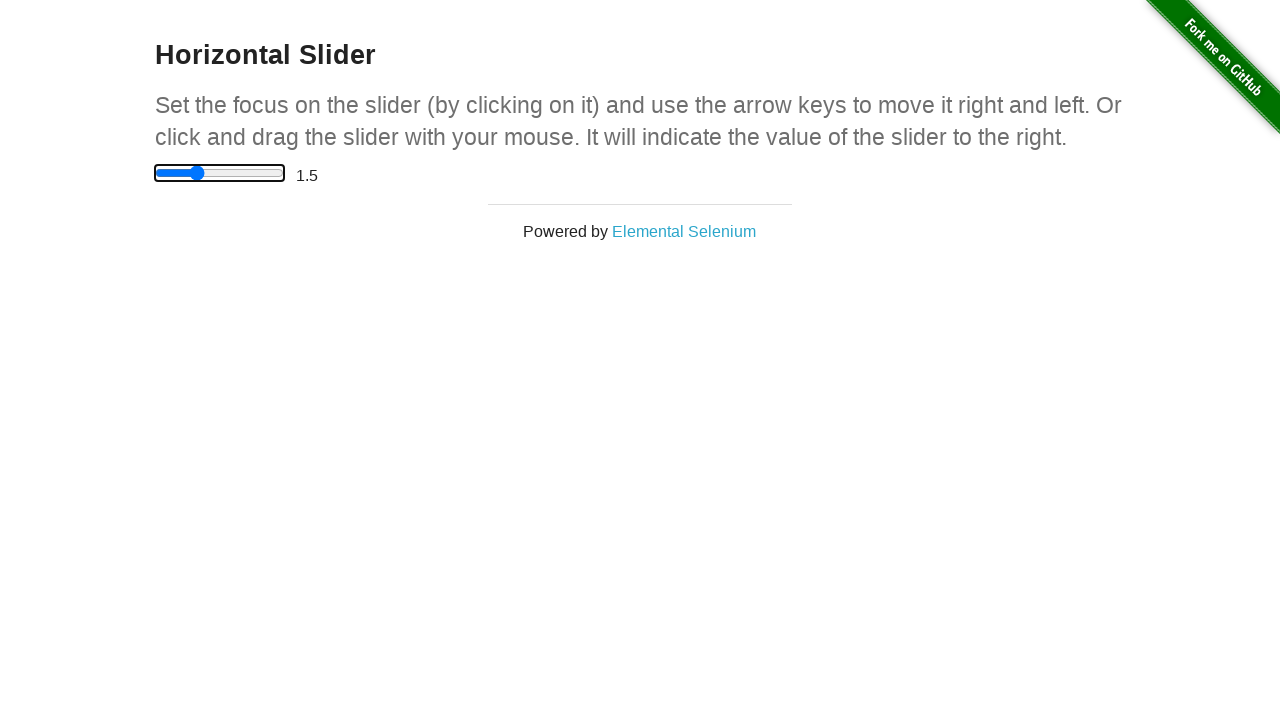

Pressed ArrowLeft on slider to decrease value on xpath=//*[@id='content']/div/div/input
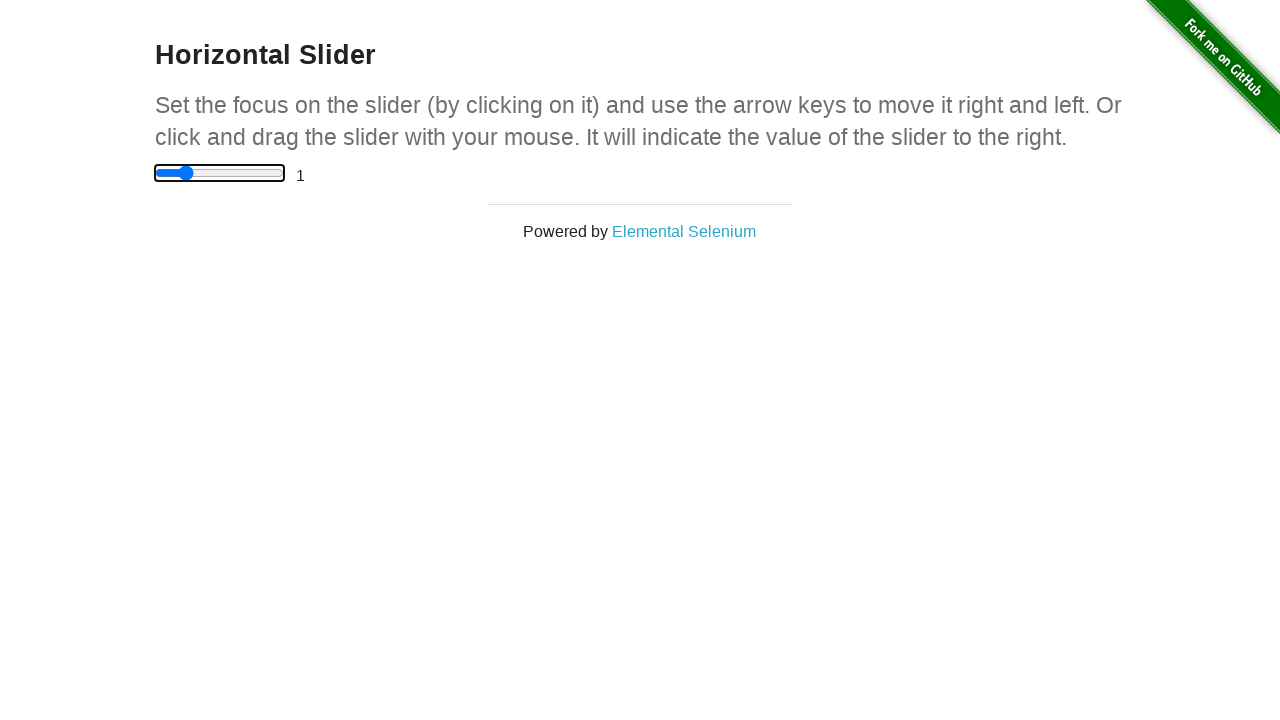

Pressed ArrowRight on slider to increase value on xpath=//*[@id='content']/div/div/input
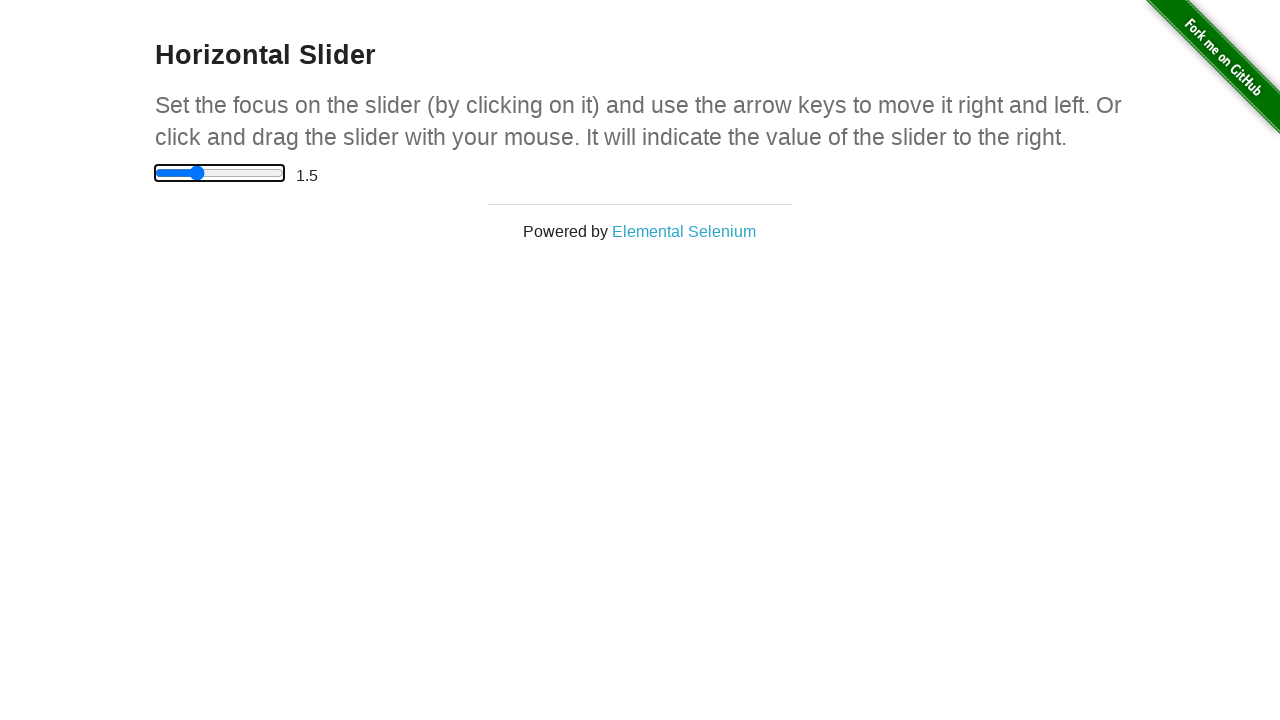

Pressed ArrowRight on slider again on xpath=//*[@id='content']/div/div/input
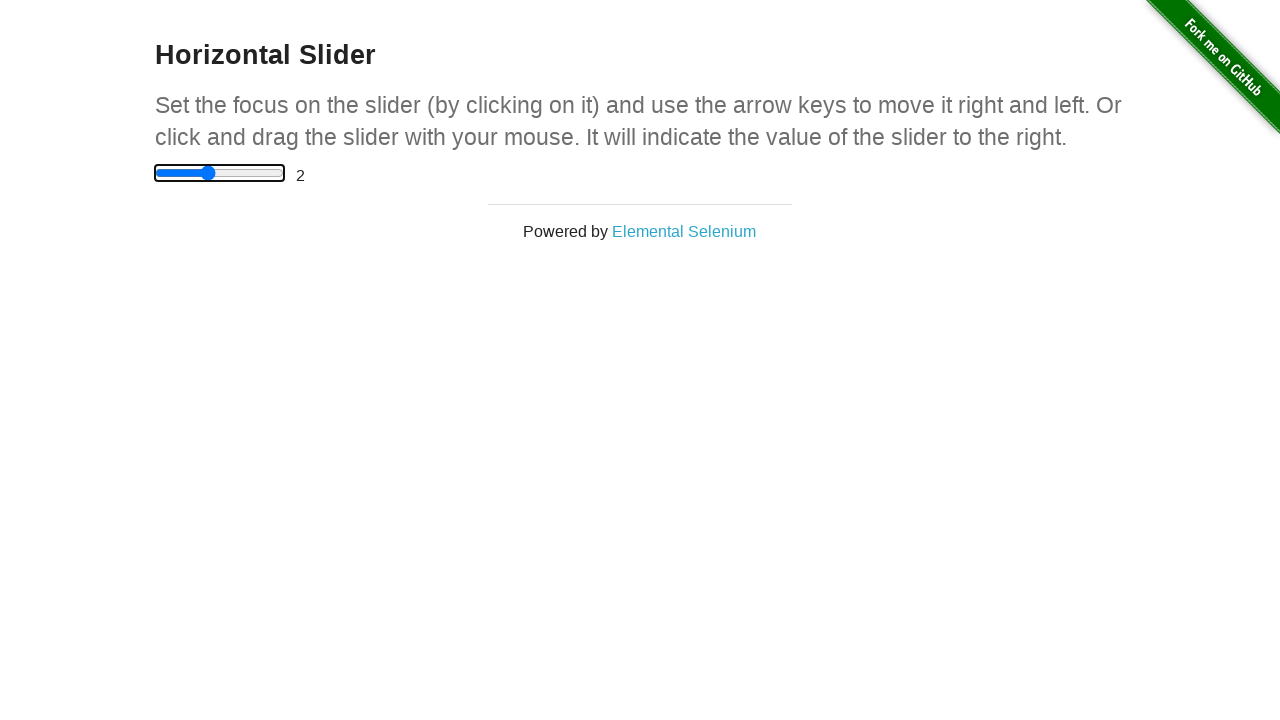

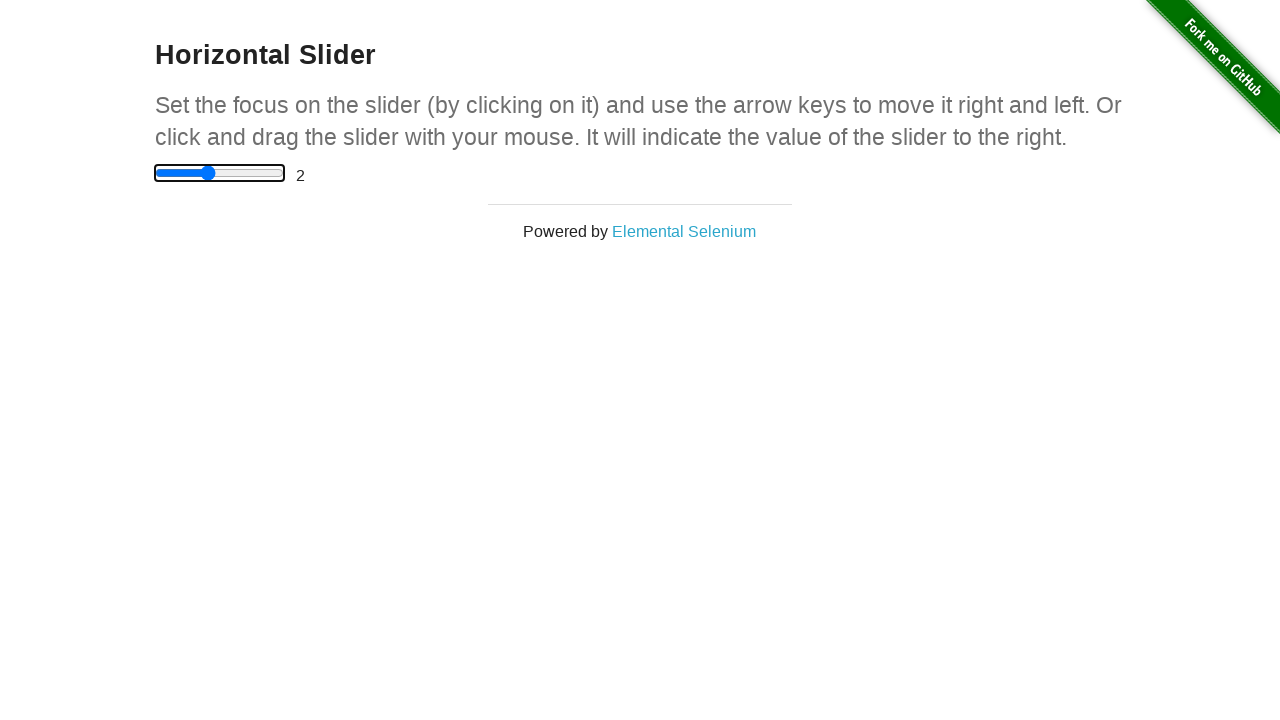